Tests checkbox functionality by clicking on a checkbox element on an automation practice page

Starting URL: https://rahulshettyacademy.com/AutomationPractice/

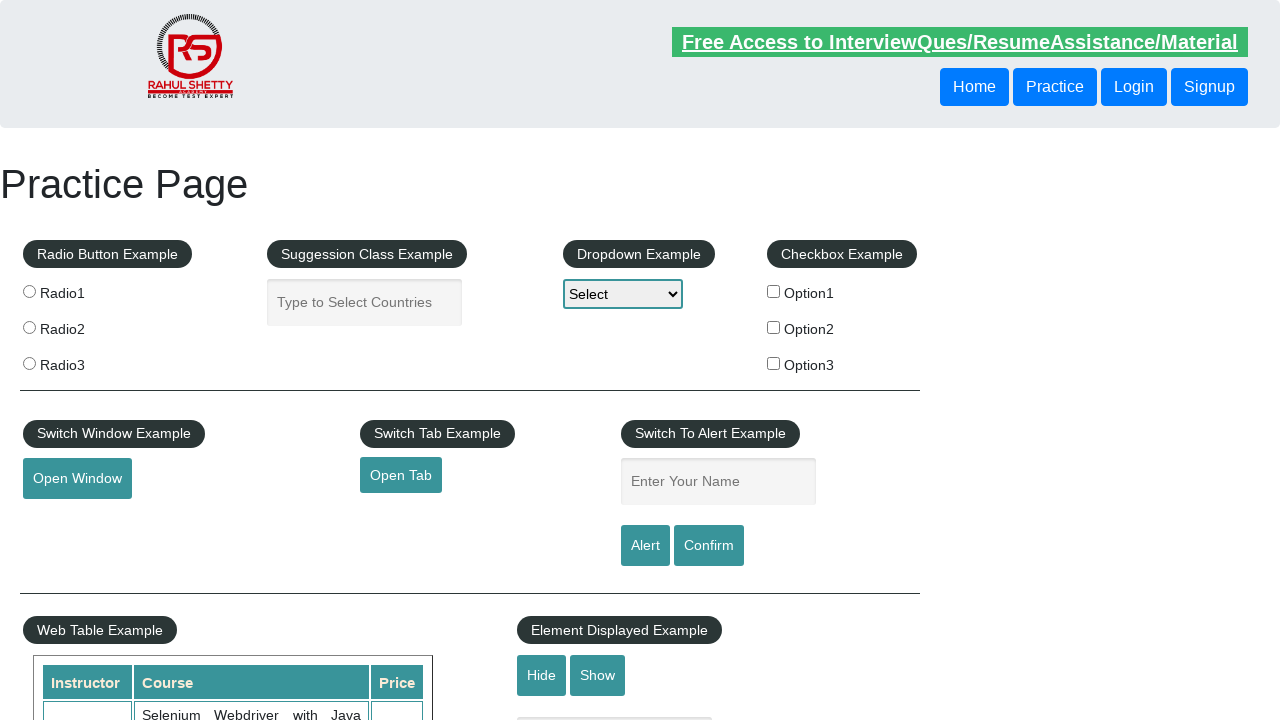

Clicked the first checkbox option at (774, 291) on input#checkBoxOption1
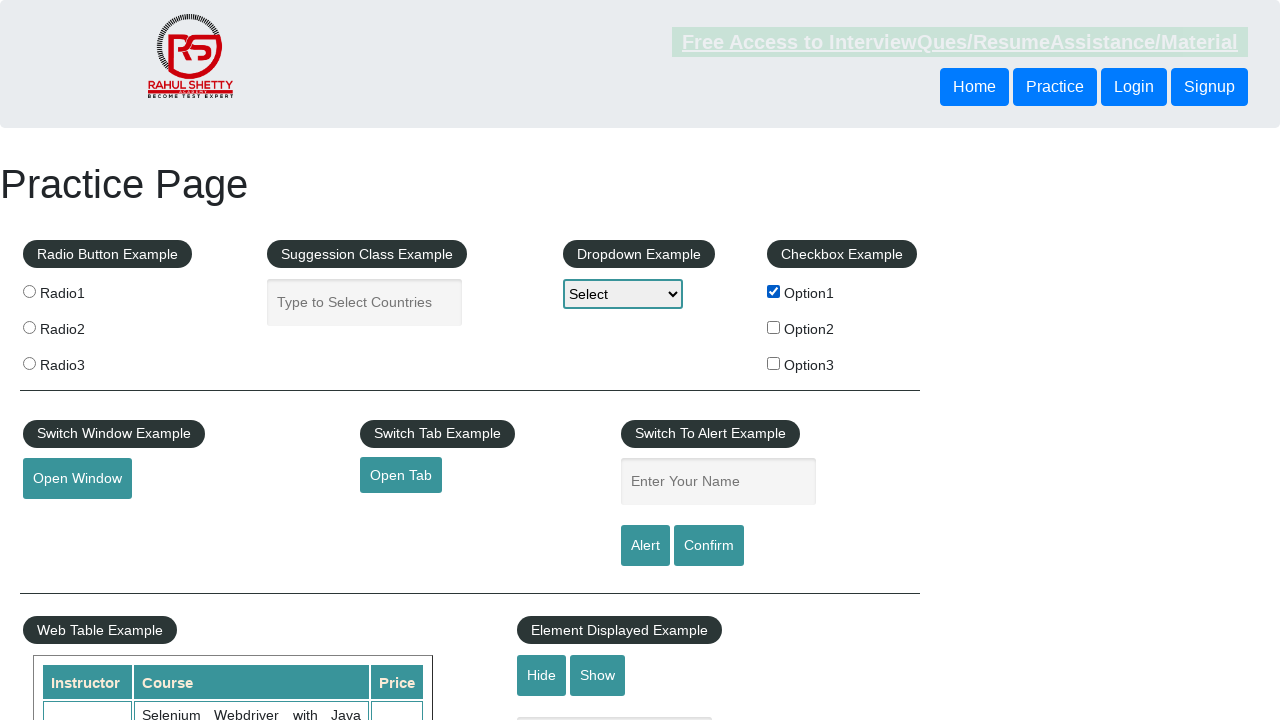

Waited 500ms to observe checkbox state change
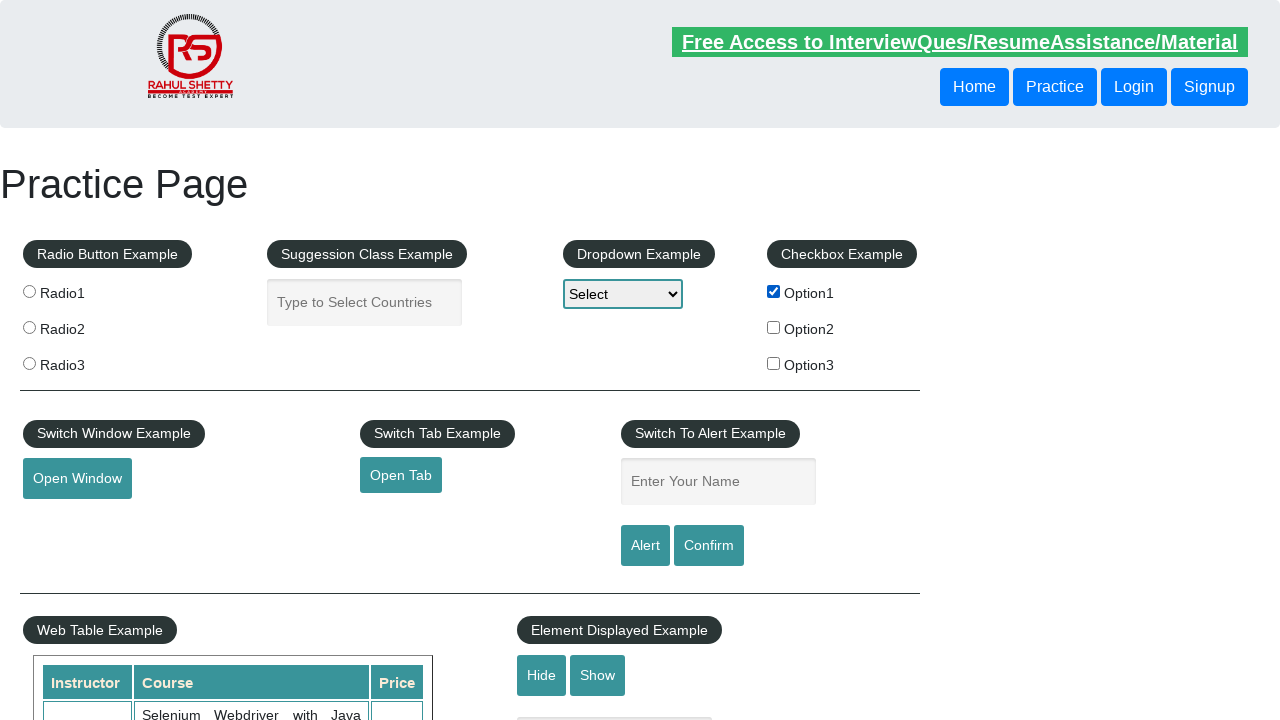

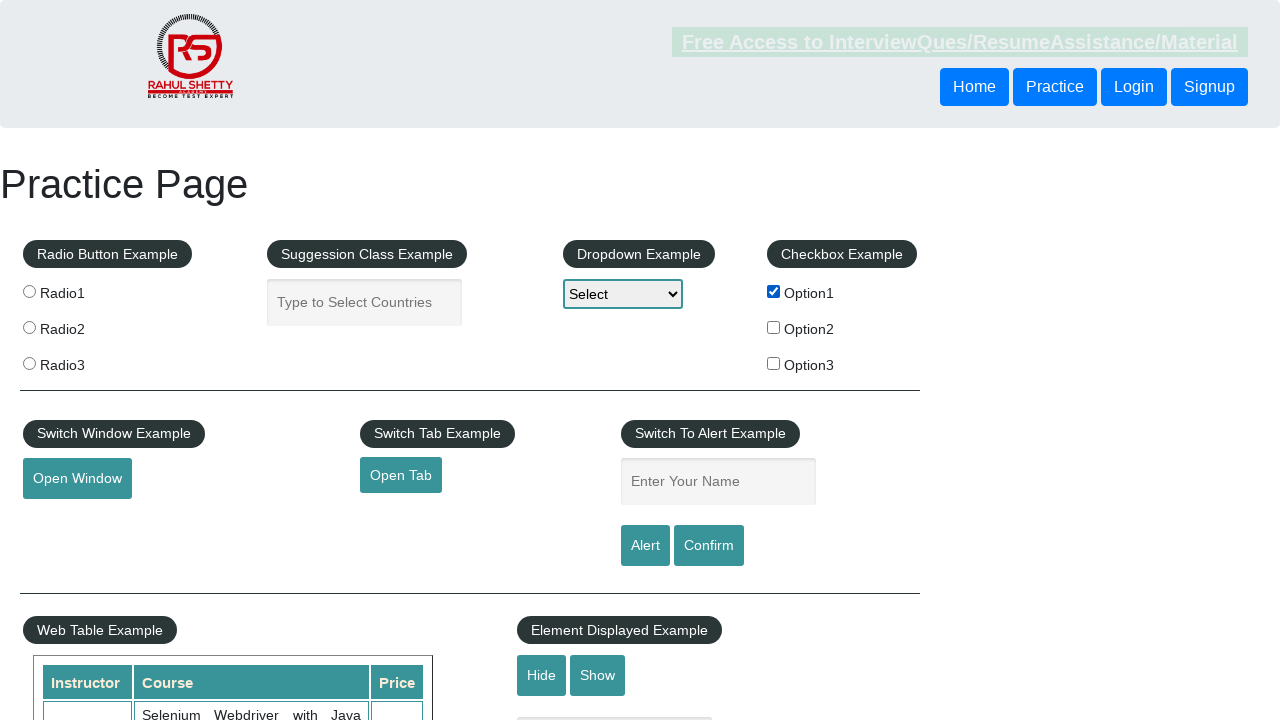